Tests checkbox functionality by navigating to a checkboxes page, finding all checkbox elements, and verifying that the second checkbox is checked using both attribute lookup and selection state methods.

Starting URL: http://the-internet.herokuapp.com/checkboxes

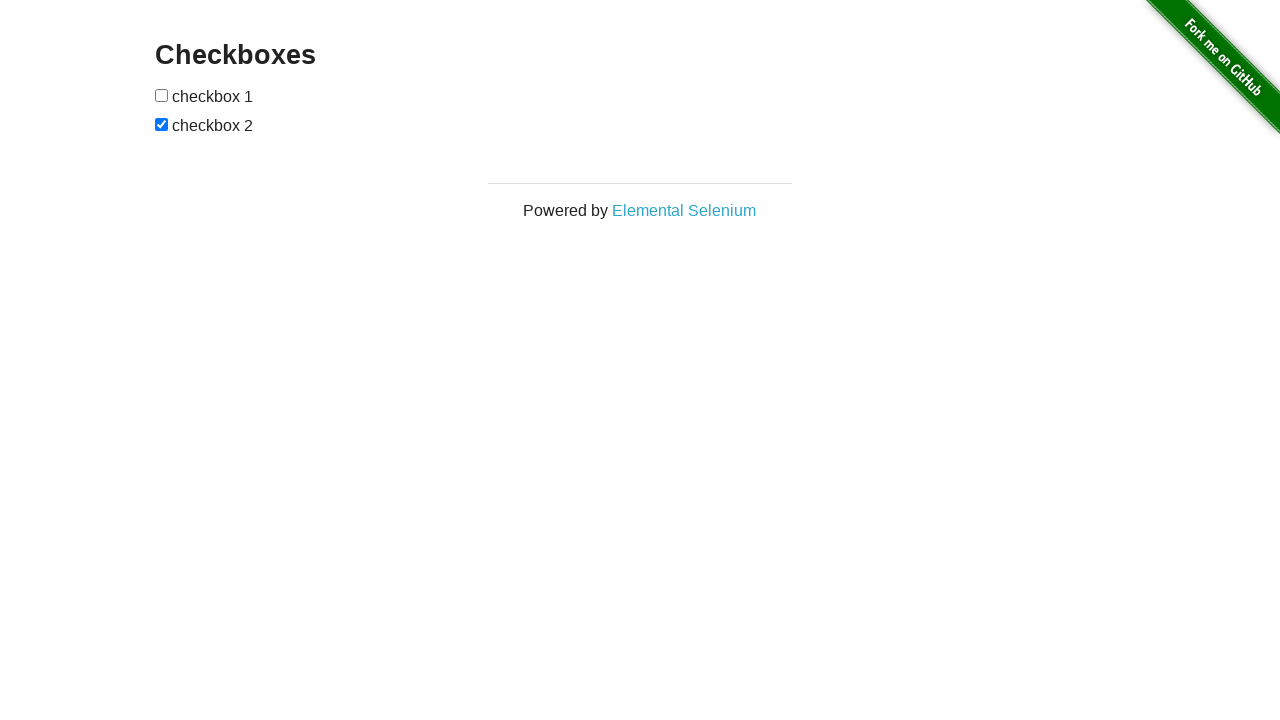

Waited for checkbox elements to load
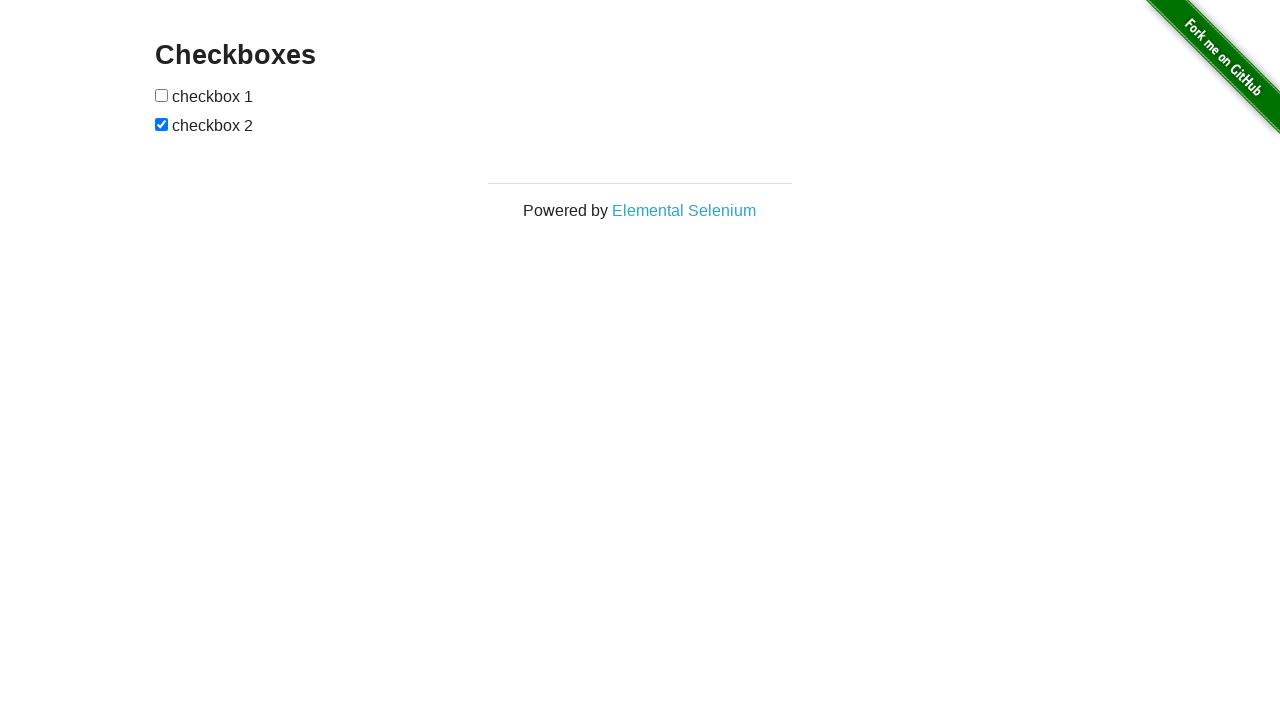

Located all checkbox elements on the page
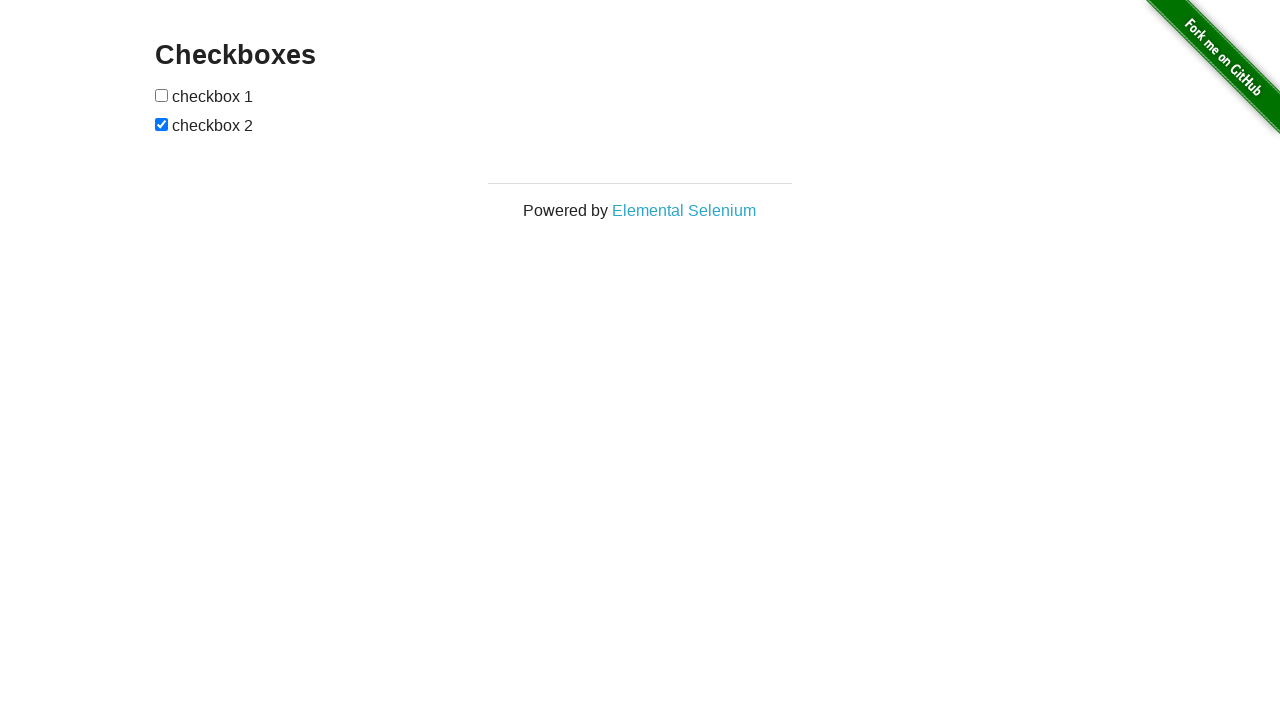

Retrieved the last checkbox element
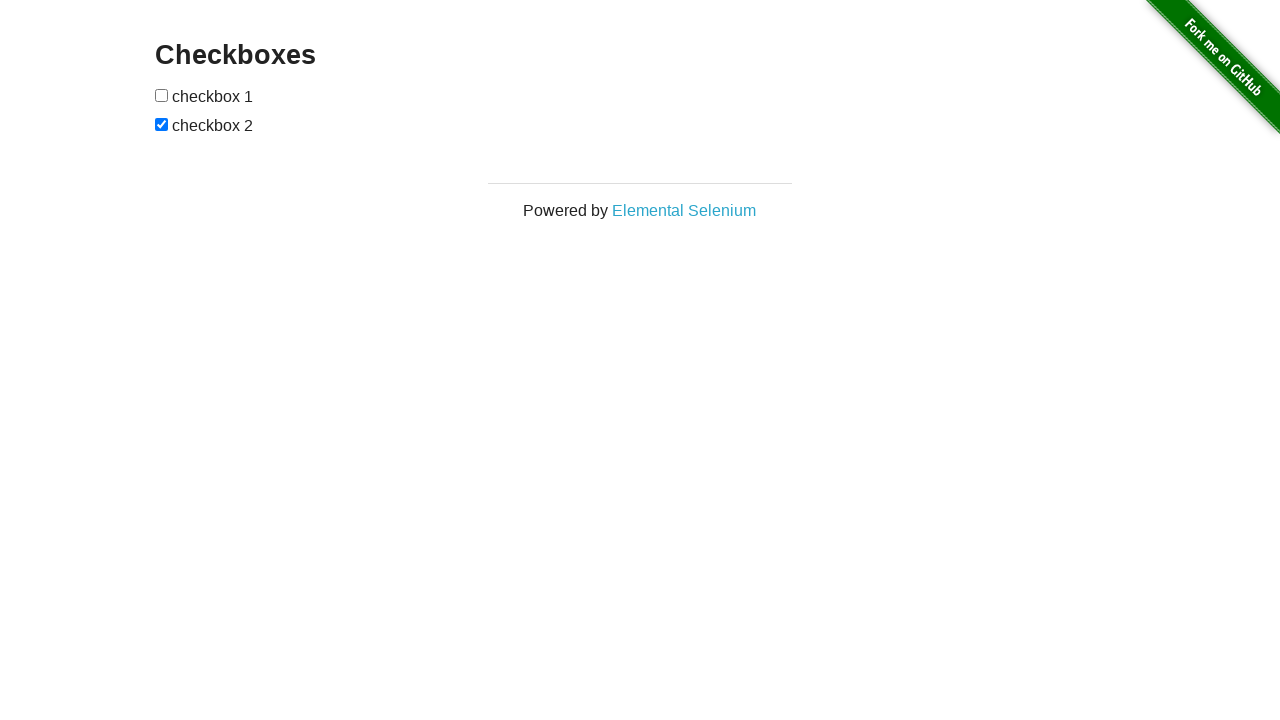

Verified that the last checkbox is checked
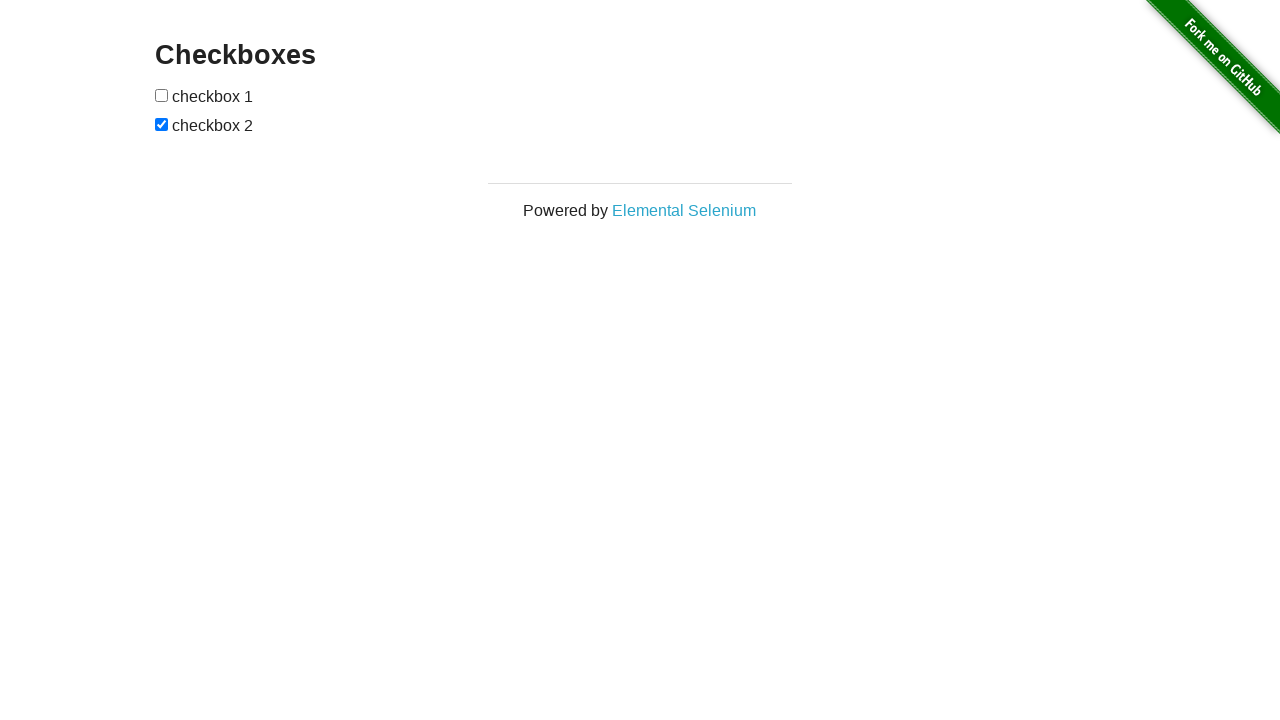

Clicked the first checkbox to check it at (162, 95) on input[type="checkbox"] >> nth=0
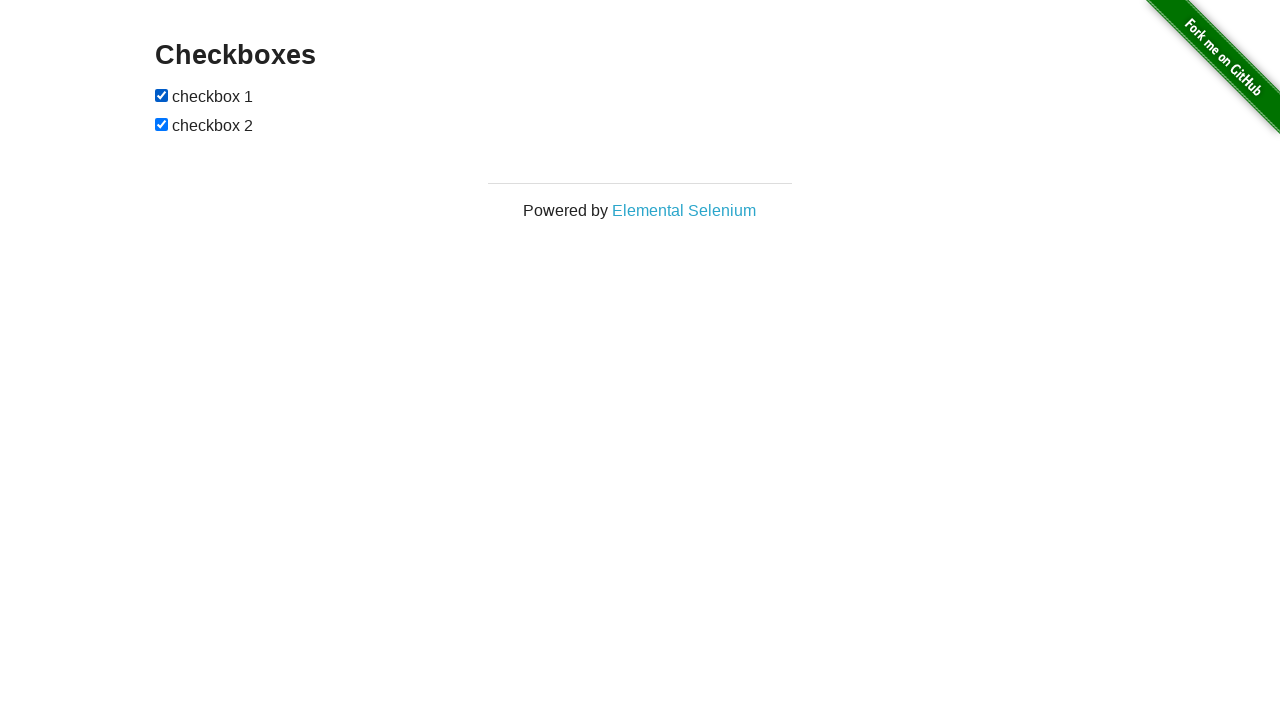

Verified that the first checkbox is now checked after clicking
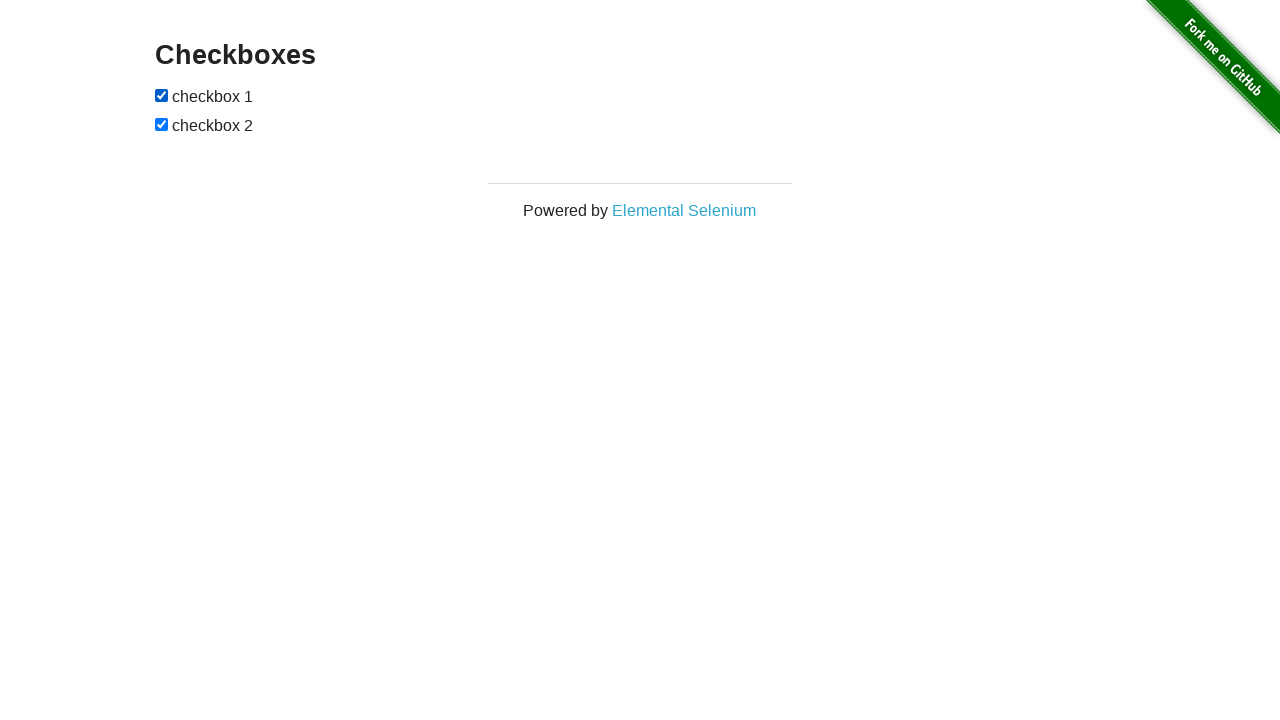

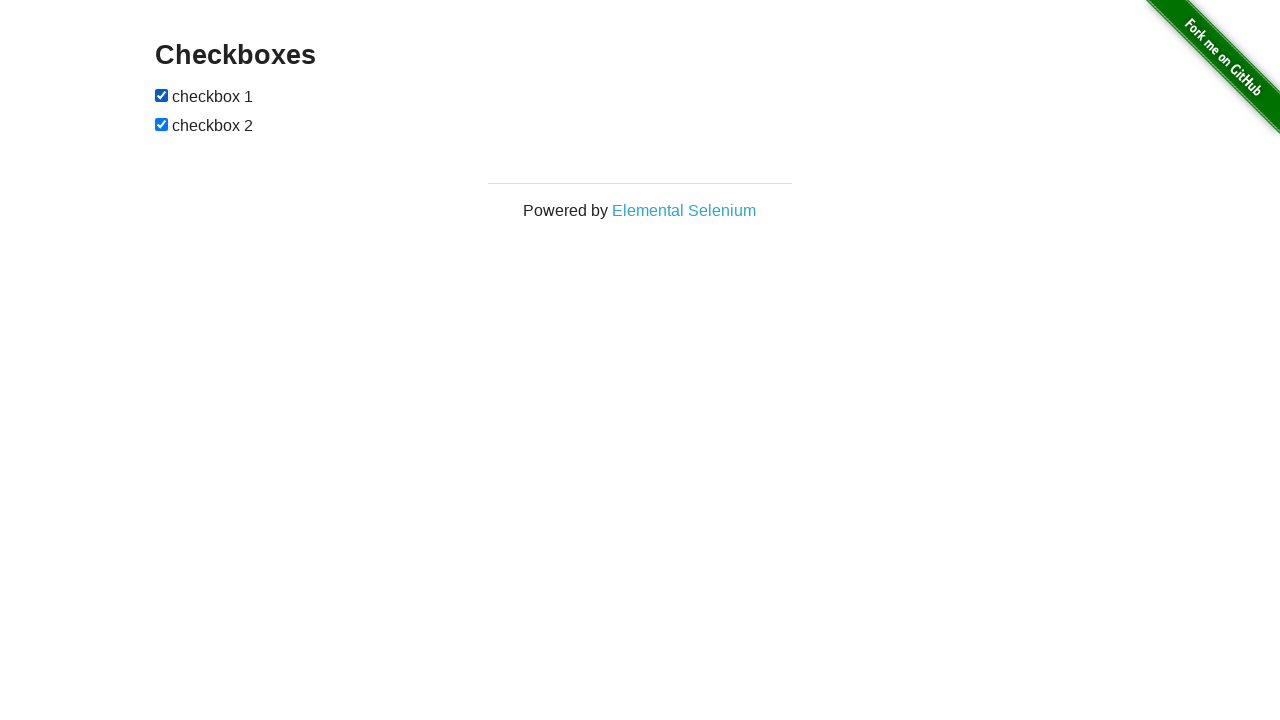